Tests page scrolling by scrolling to a specific element and clicking on it to navigate to a new page

Starting URL: https://testautomationpractice.blogspot.com/

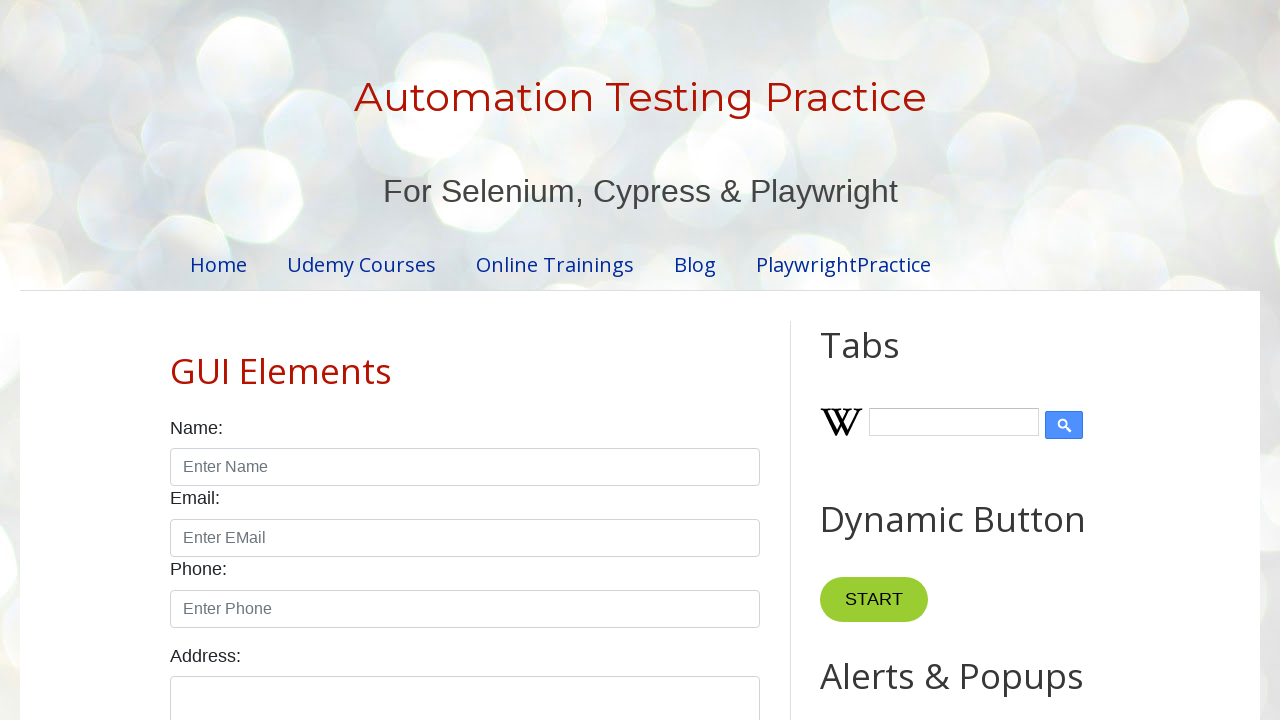

Scrolled to 'Download Files' element
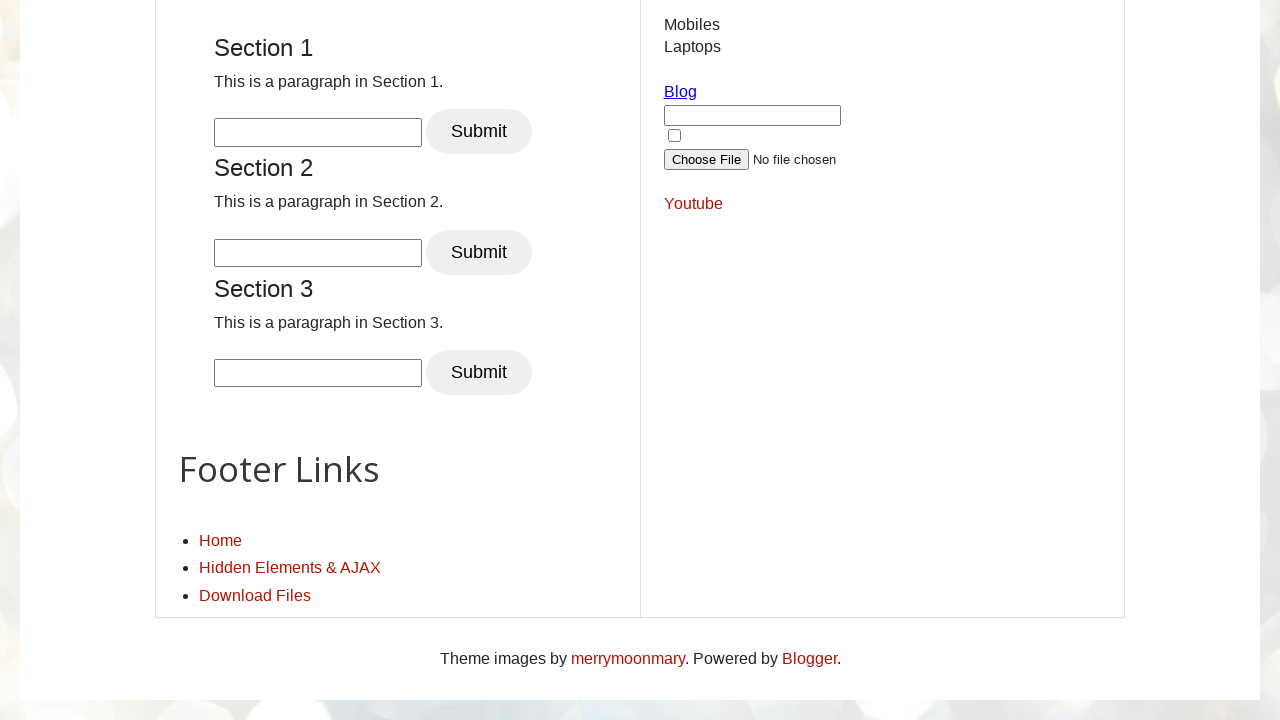

Clicked on 'Download Files' link at (255, 595) on internal:text="Download Files"i >> nth=0
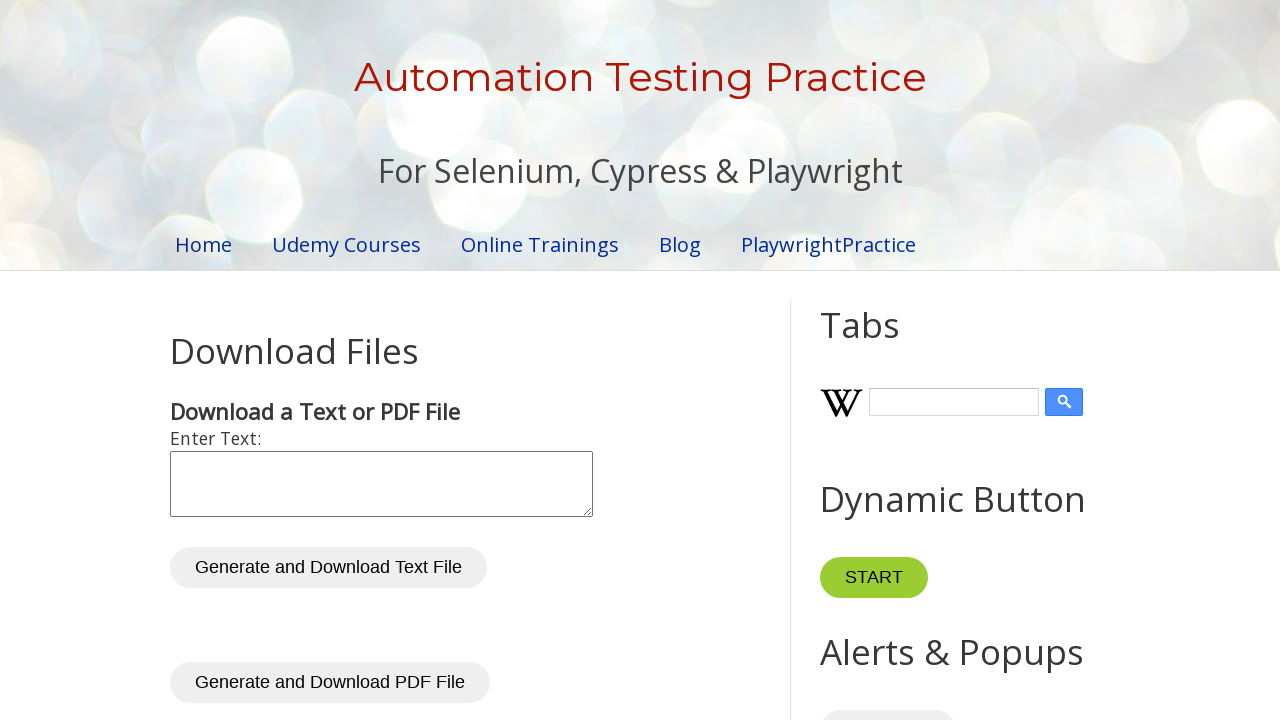

Navigation to download files page completed
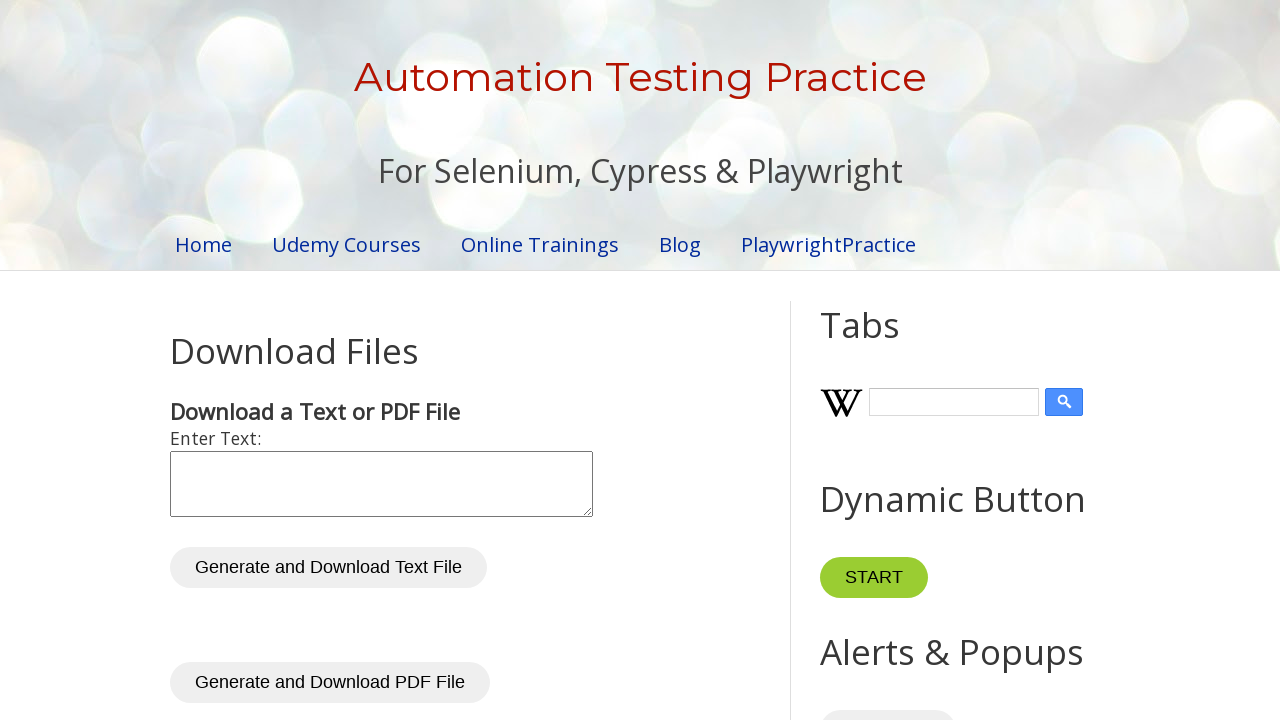

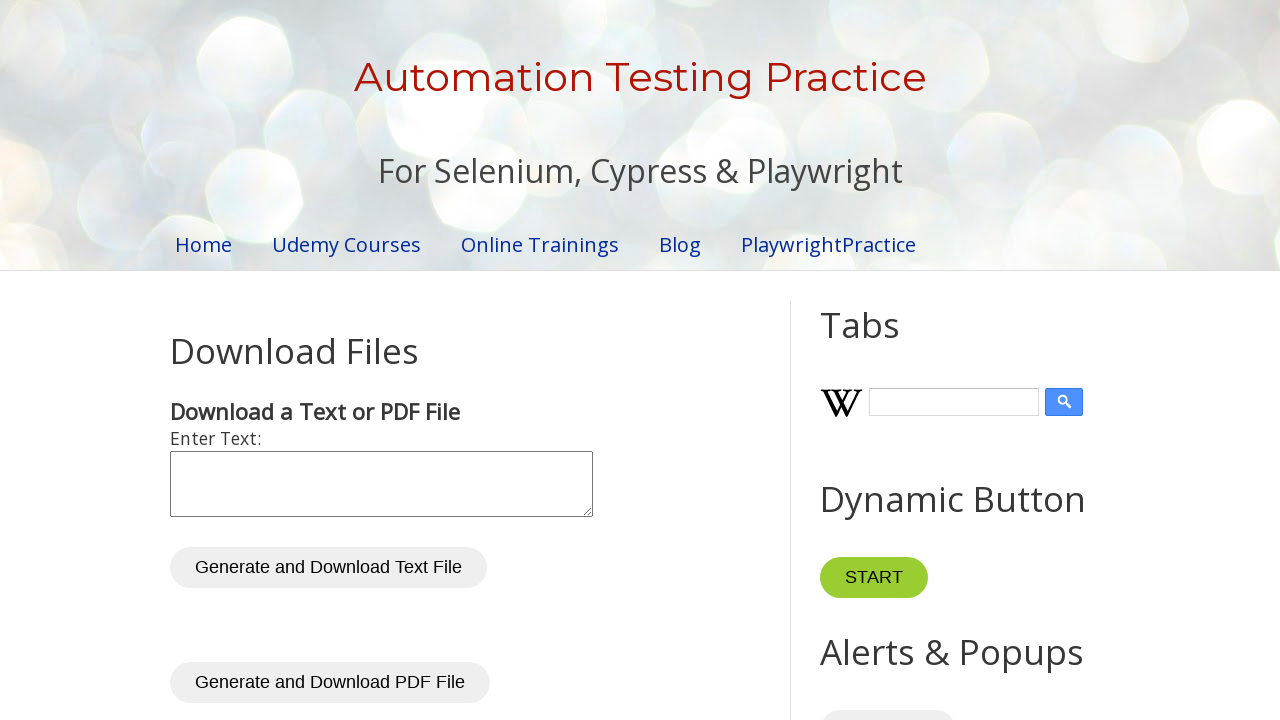